Tests that other controls are hidden when editing a todo item.

Starting URL: https://demo.playwright.dev/todomvc

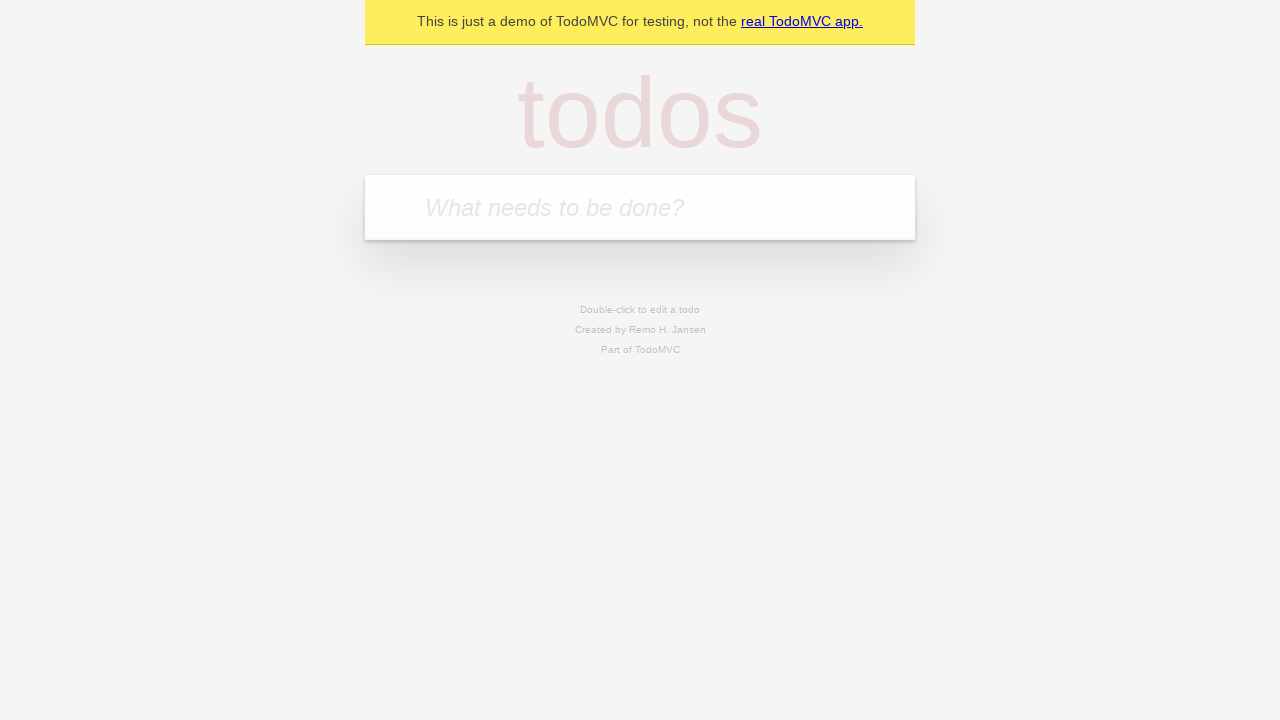

Filled todo input with 'buy some cheese' on internal:attr=[placeholder="What needs to be done?"i]
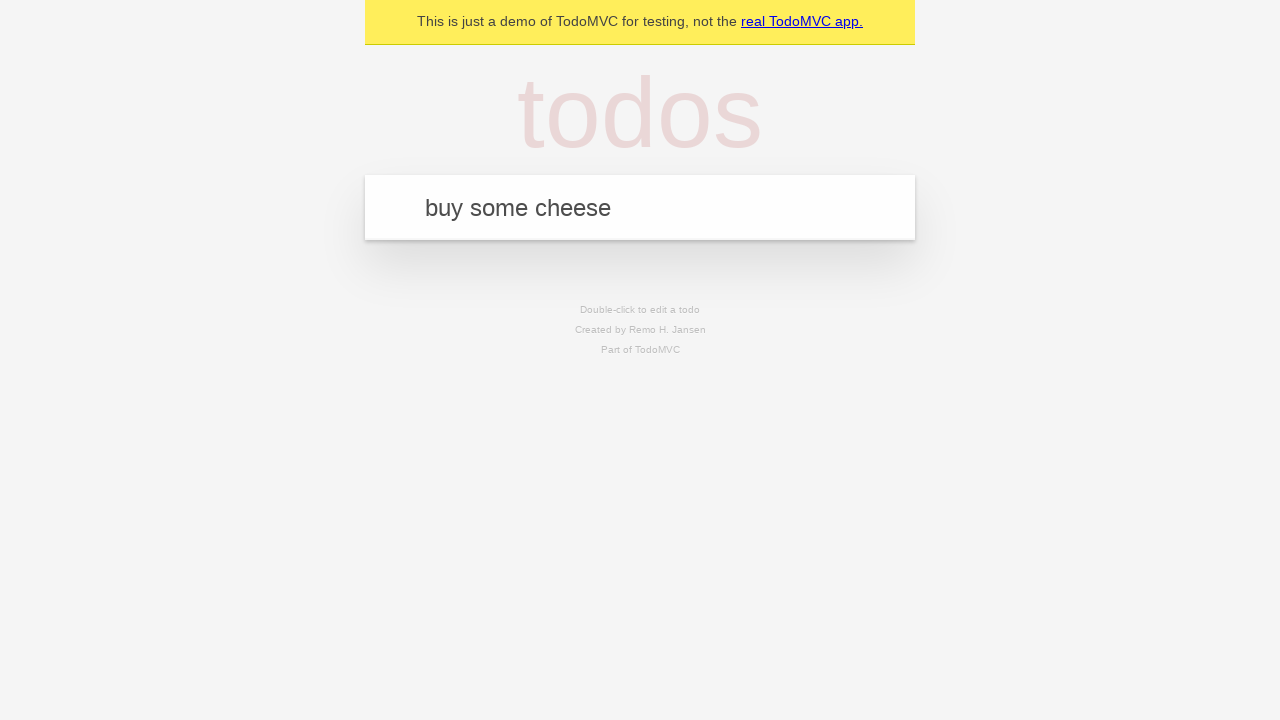

Pressed Enter to create first todo on internal:attr=[placeholder="What needs to be done?"i]
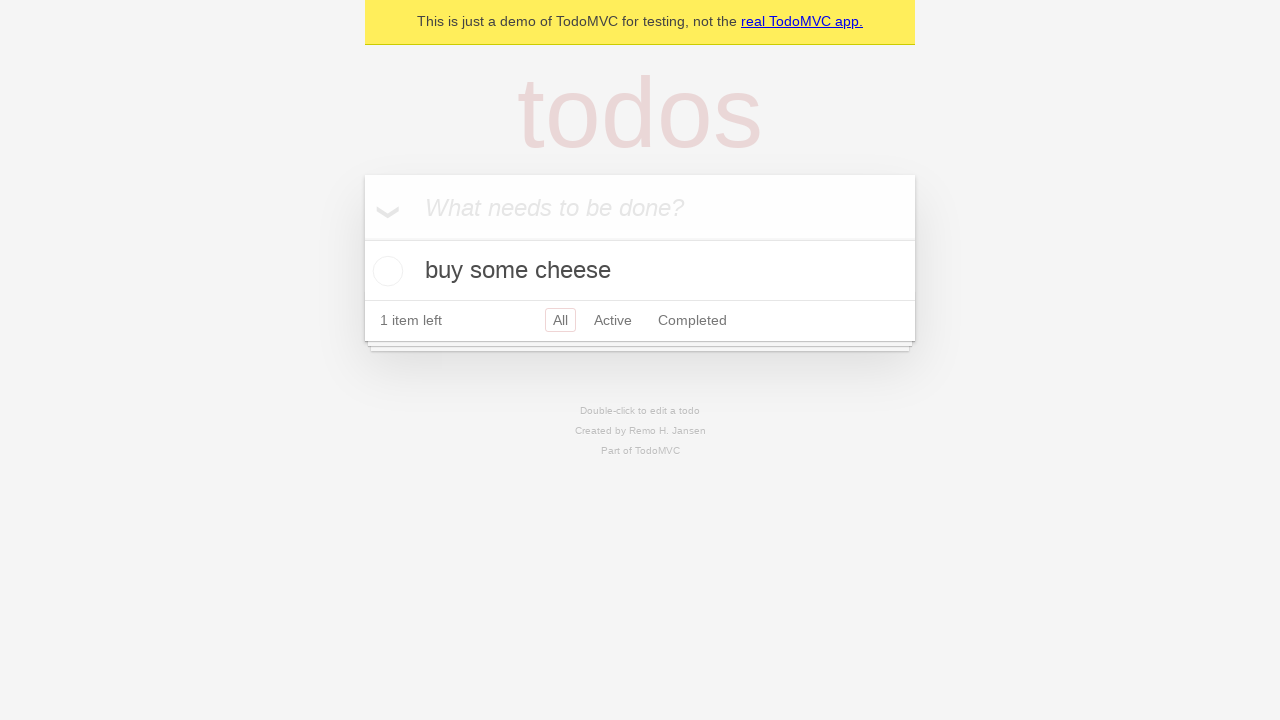

Filled todo input with 'feed the cat' on internal:attr=[placeholder="What needs to be done?"i]
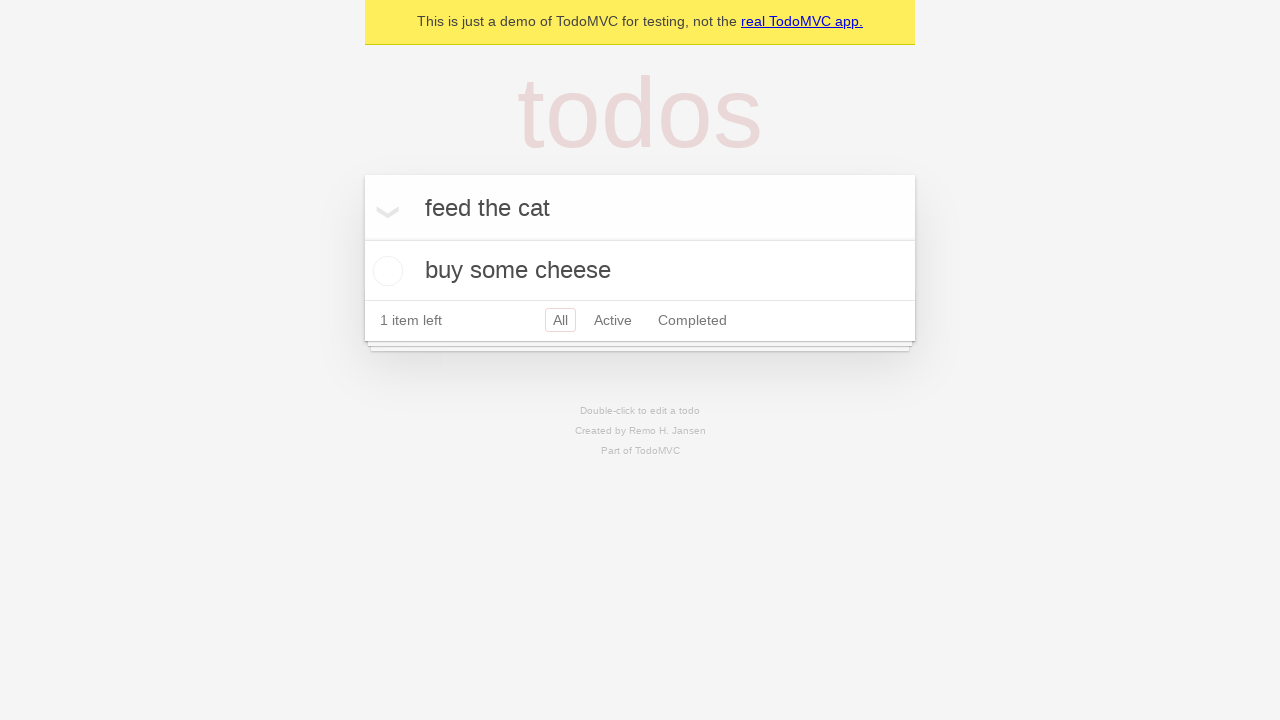

Pressed Enter to create second todo on internal:attr=[placeholder="What needs to be done?"i]
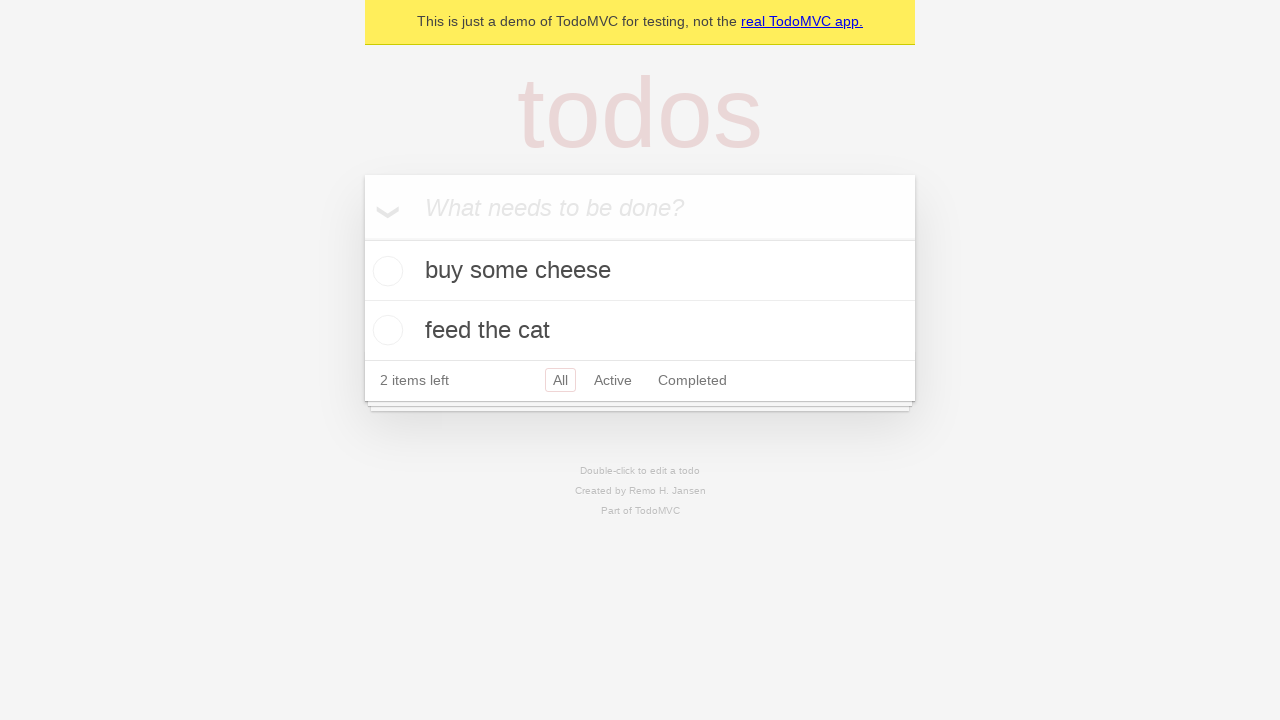

Filled todo input with 'book a doctors appointment' on internal:attr=[placeholder="What needs to be done?"i]
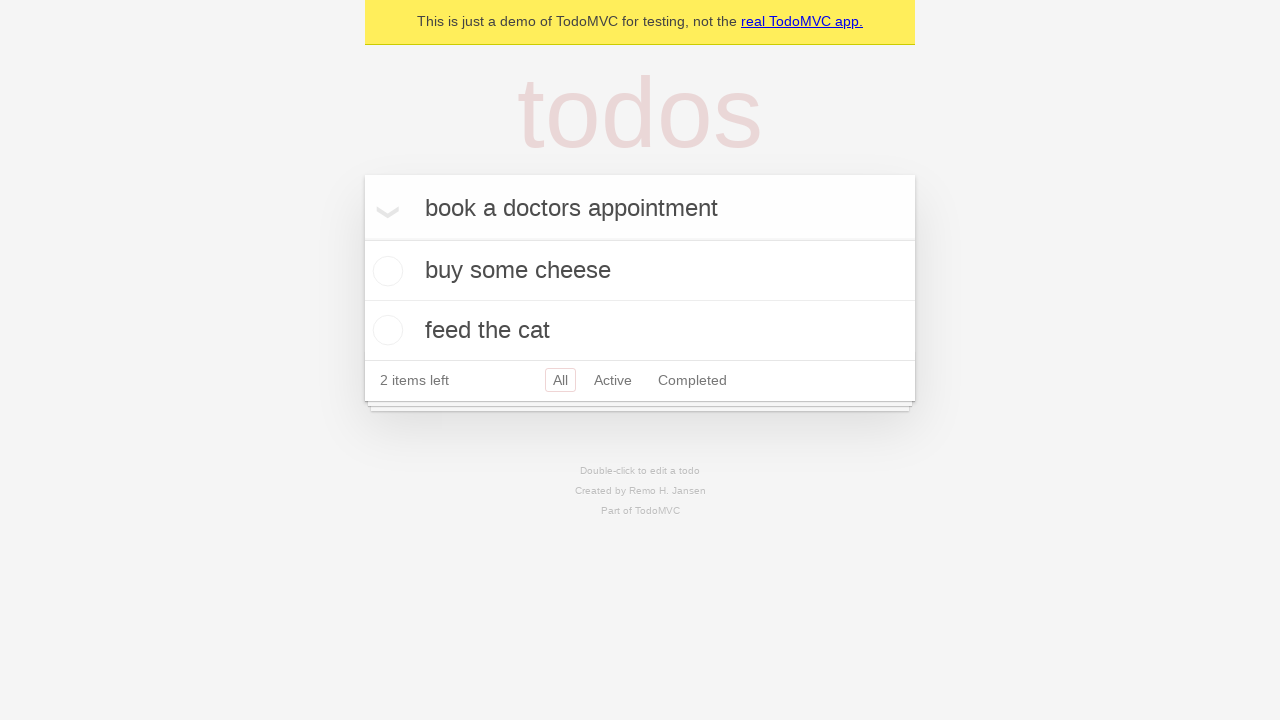

Pressed Enter to create third todo on internal:attr=[placeholder="What needs to be done?"i]
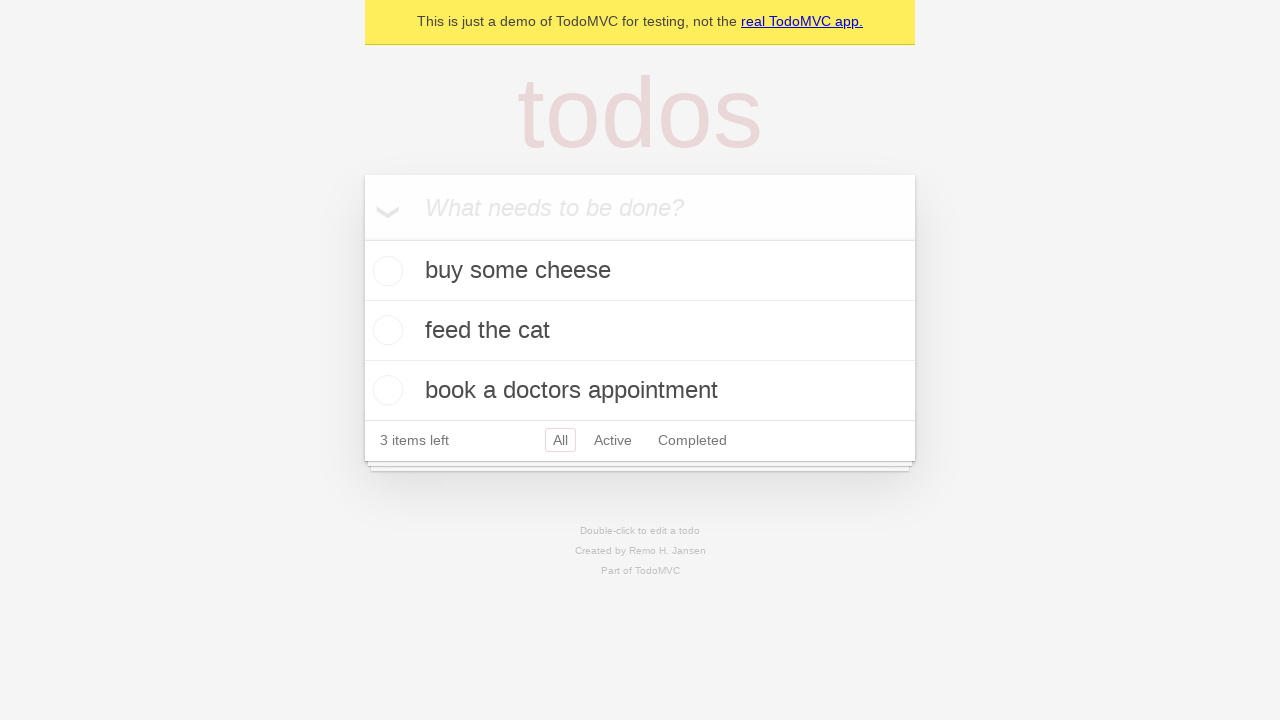

Double-clicked second todo to enter edit mode at (640, 331) on .todo-list li >> nth=1
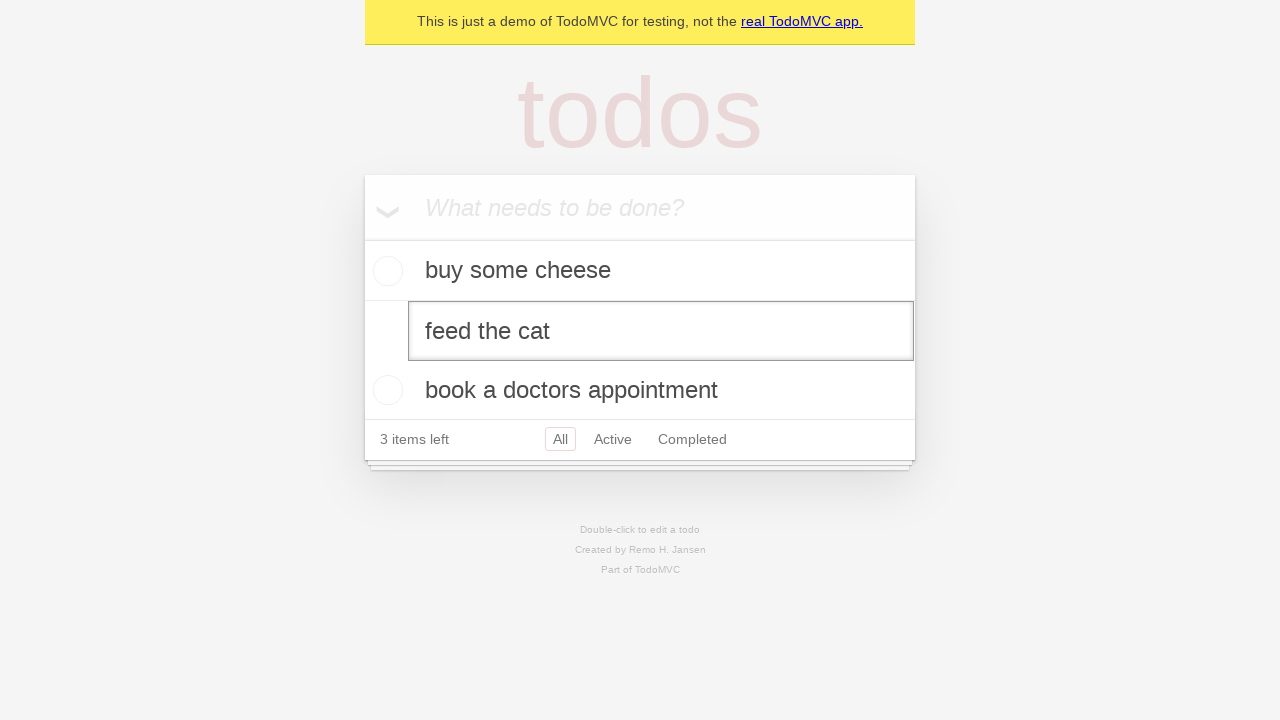

Edit input became visible after entering edit mode
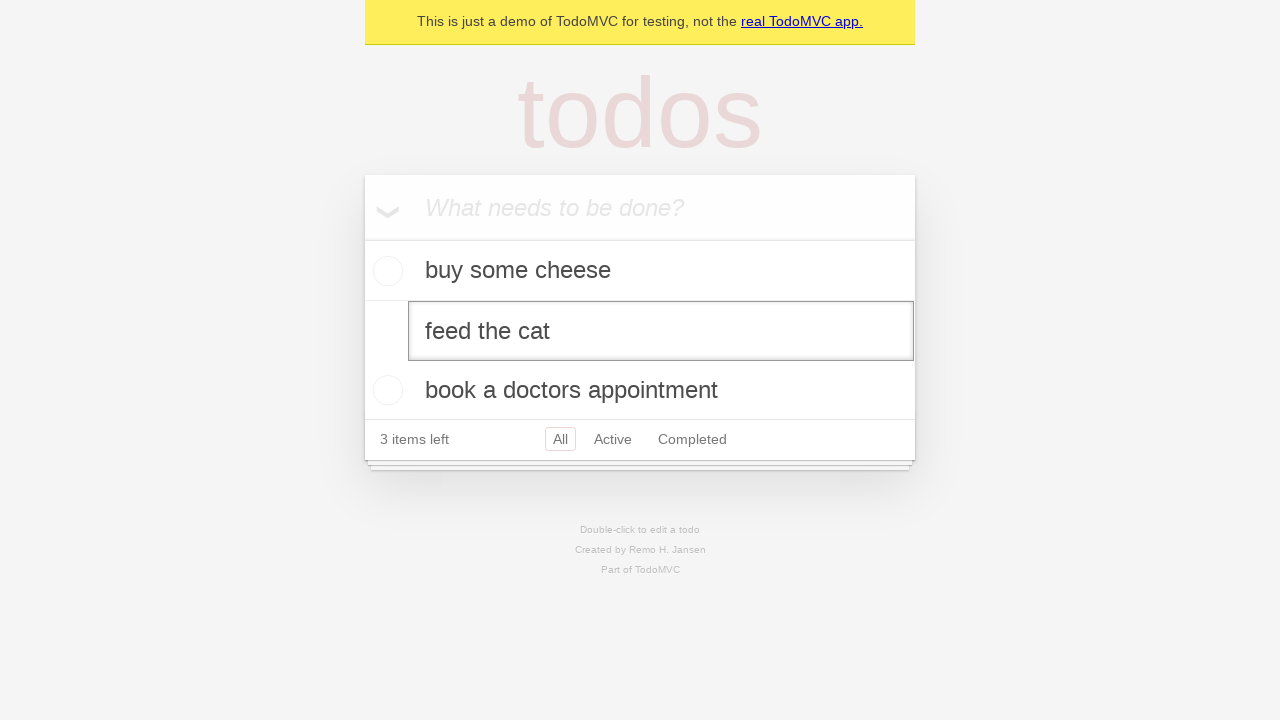

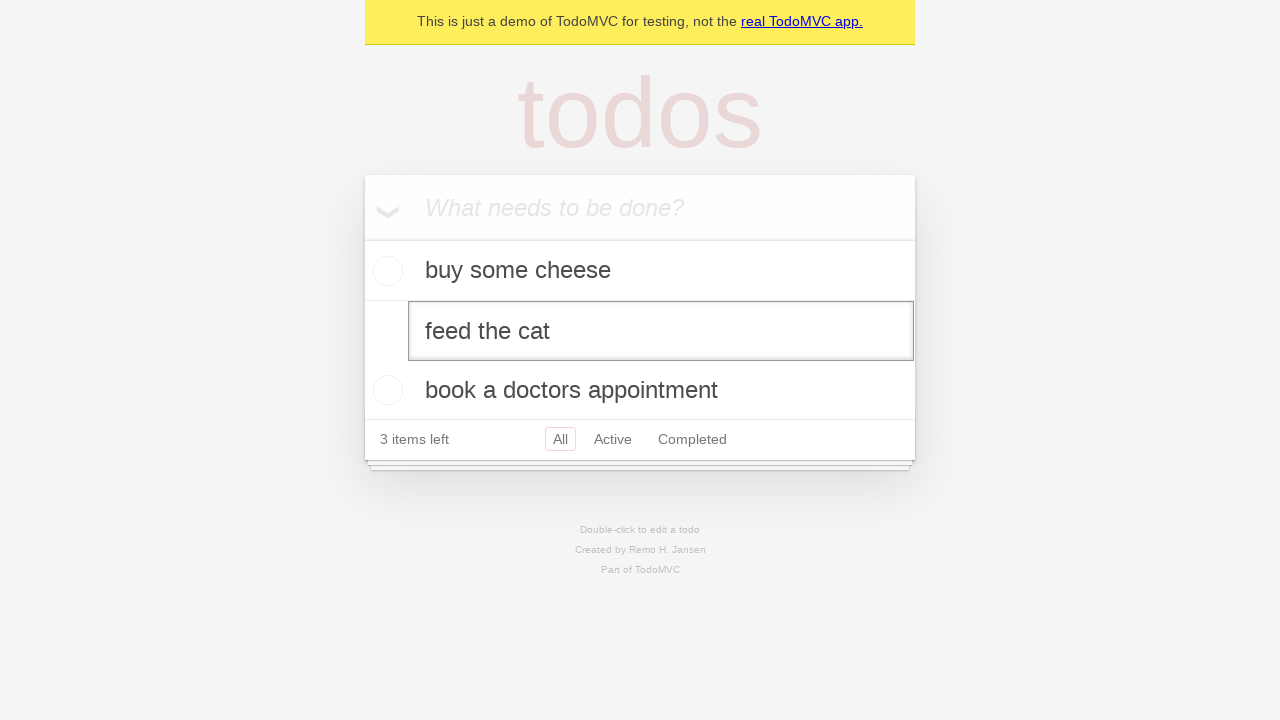